Tests browser tab and window management by opening a new tab, navigating to a different URL, then opening a new window and navigating to another URL.

Starting URL: https://www.opencart.com/

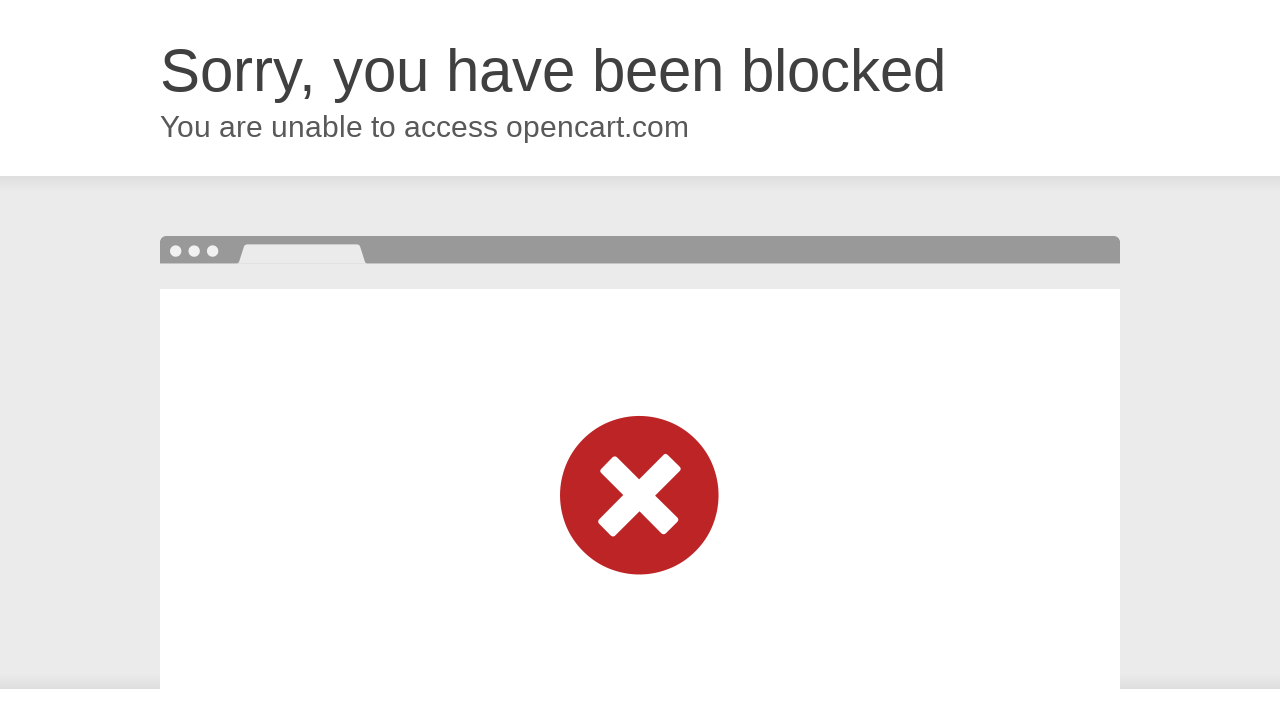

Initial page (opencart.com) loaded and ready
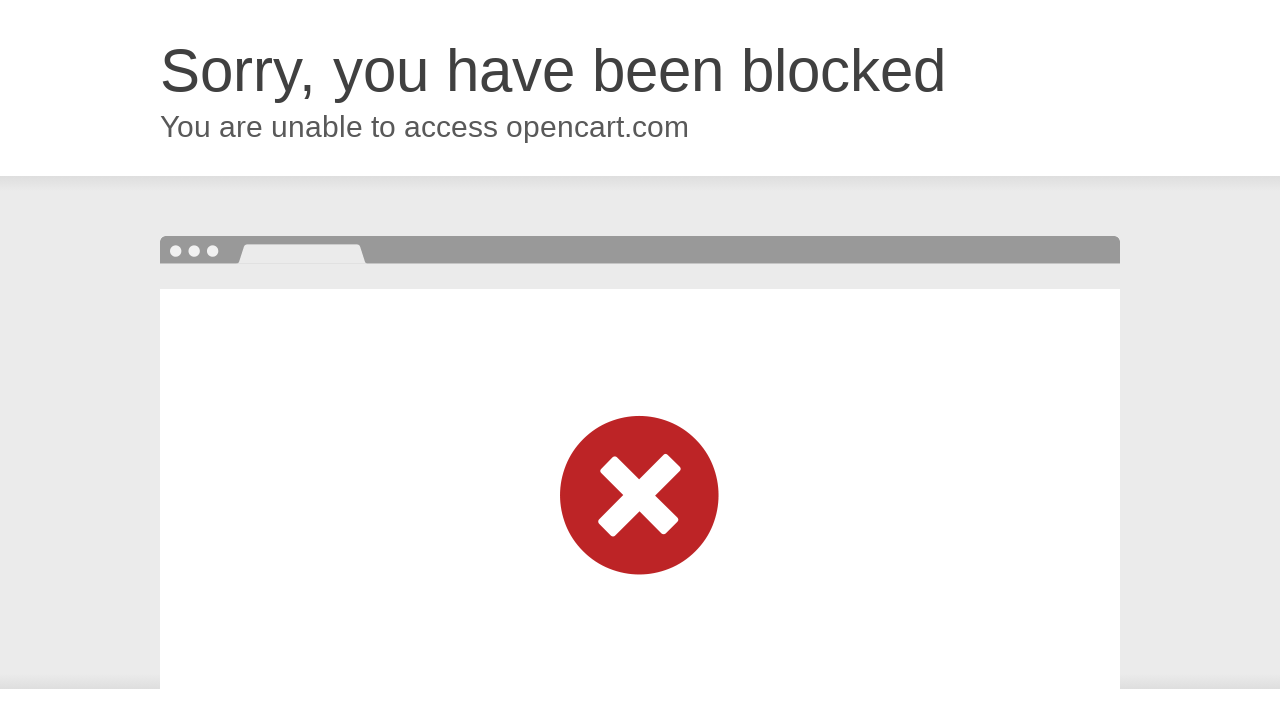

Opened new tab
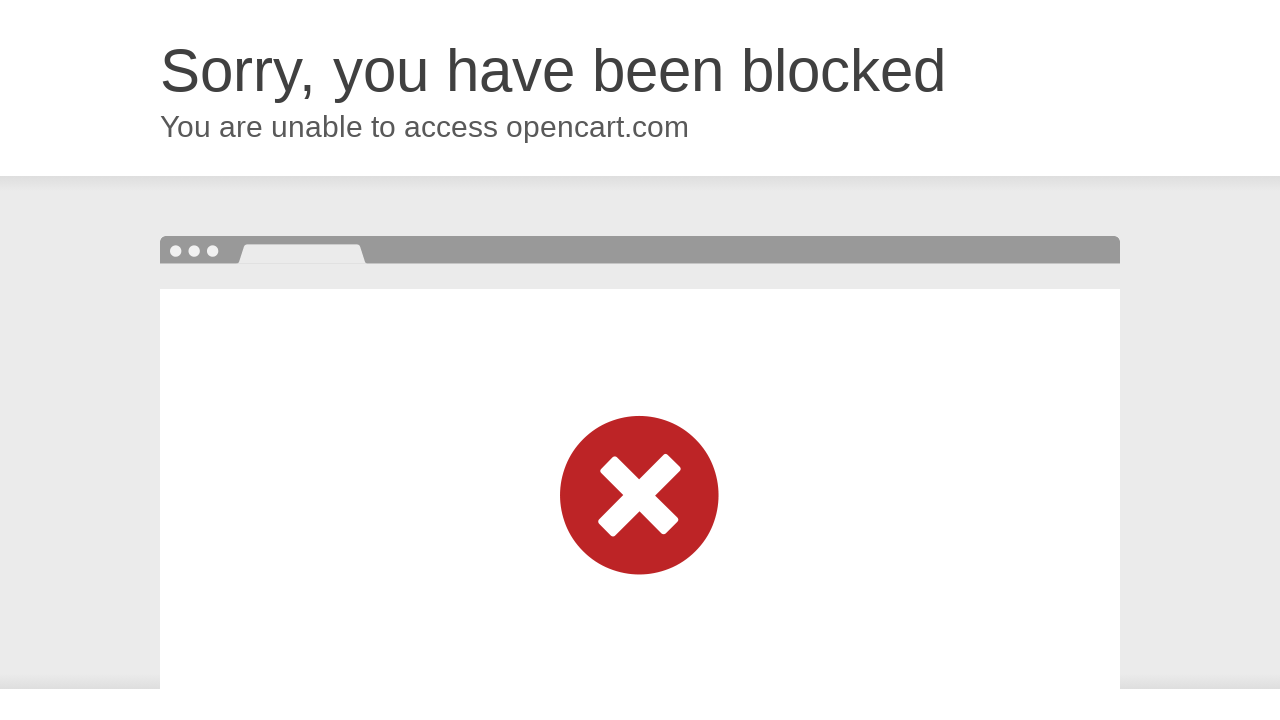

Navigated new tab to orangehrm.com
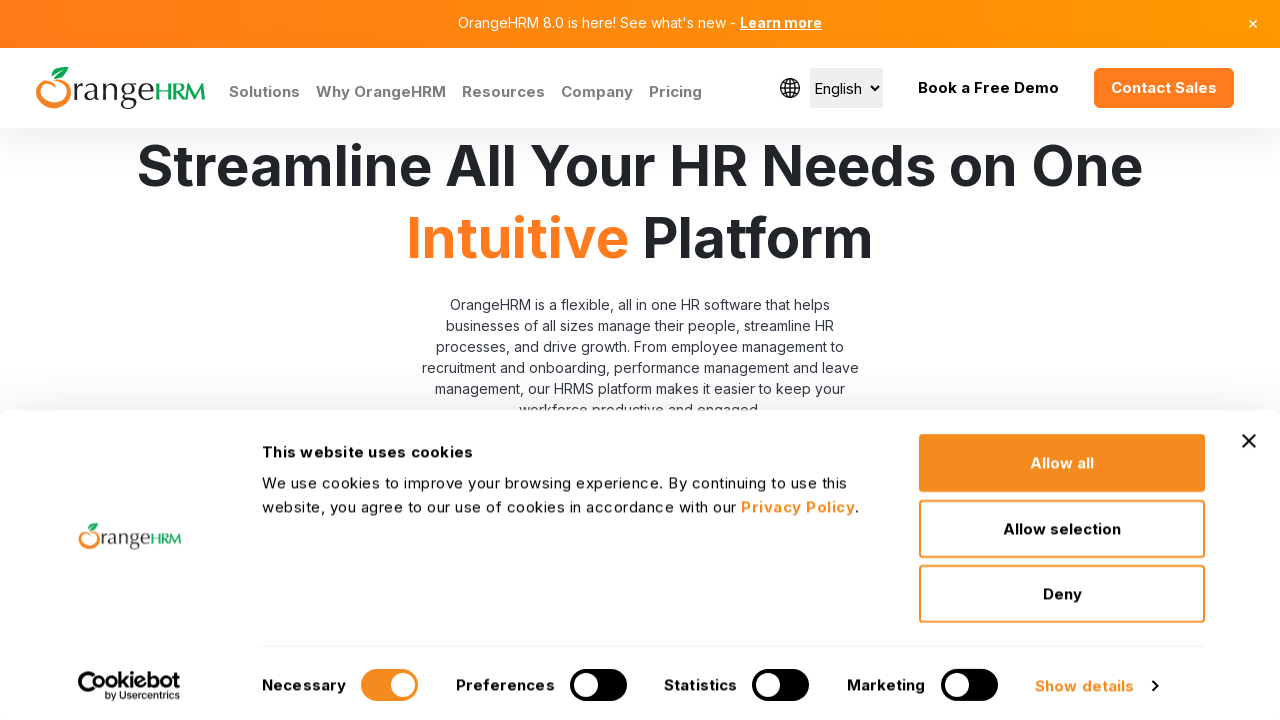

orangehrm.com tab loaded and ready
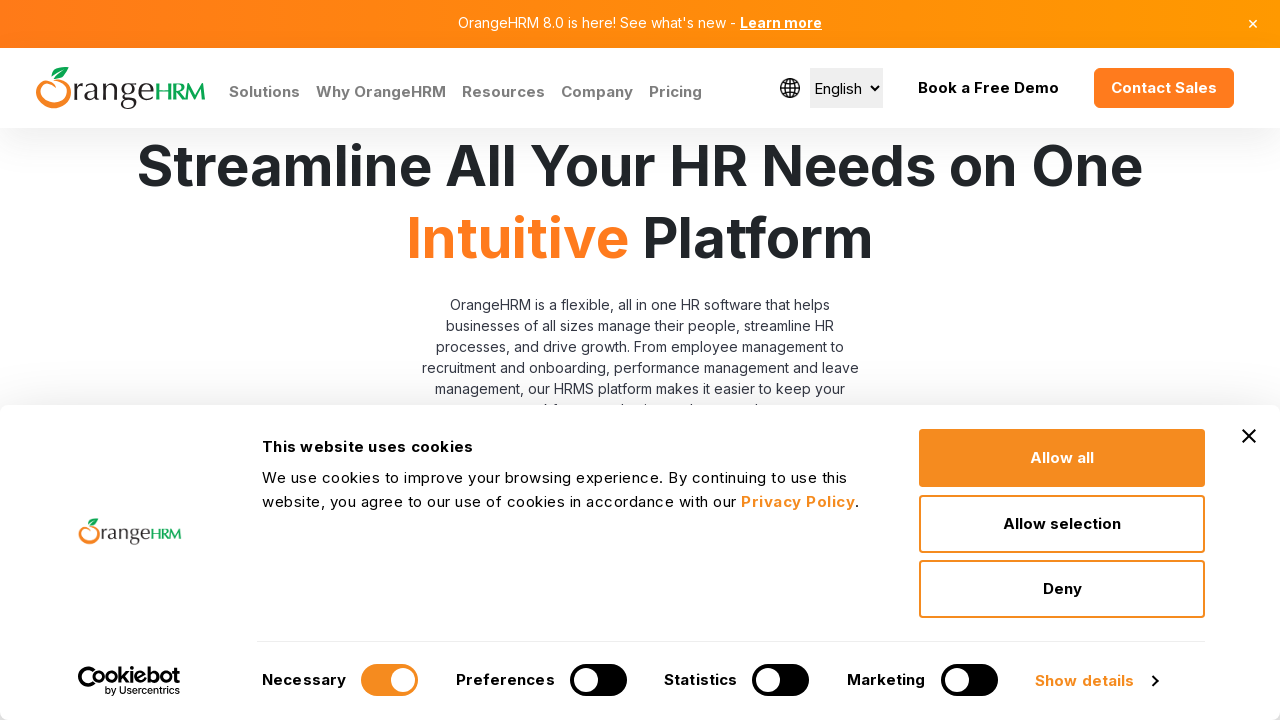

Opened new window
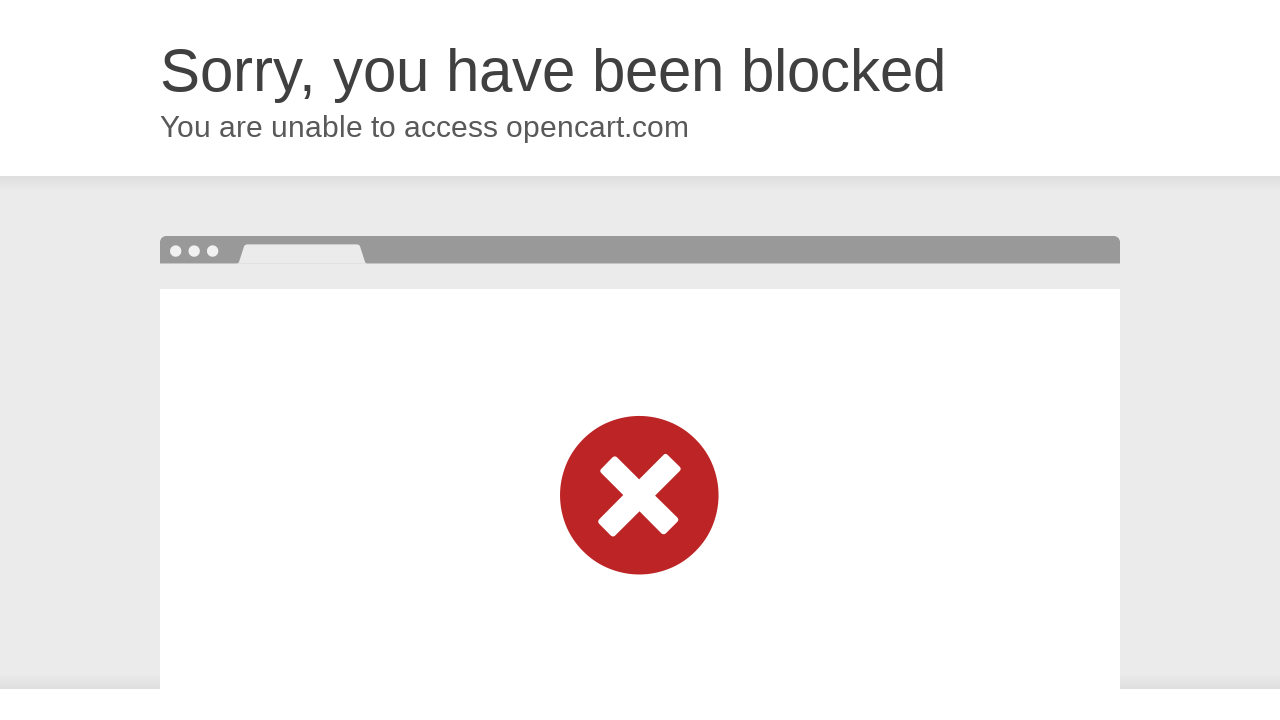

Navigated new window to opencart.com
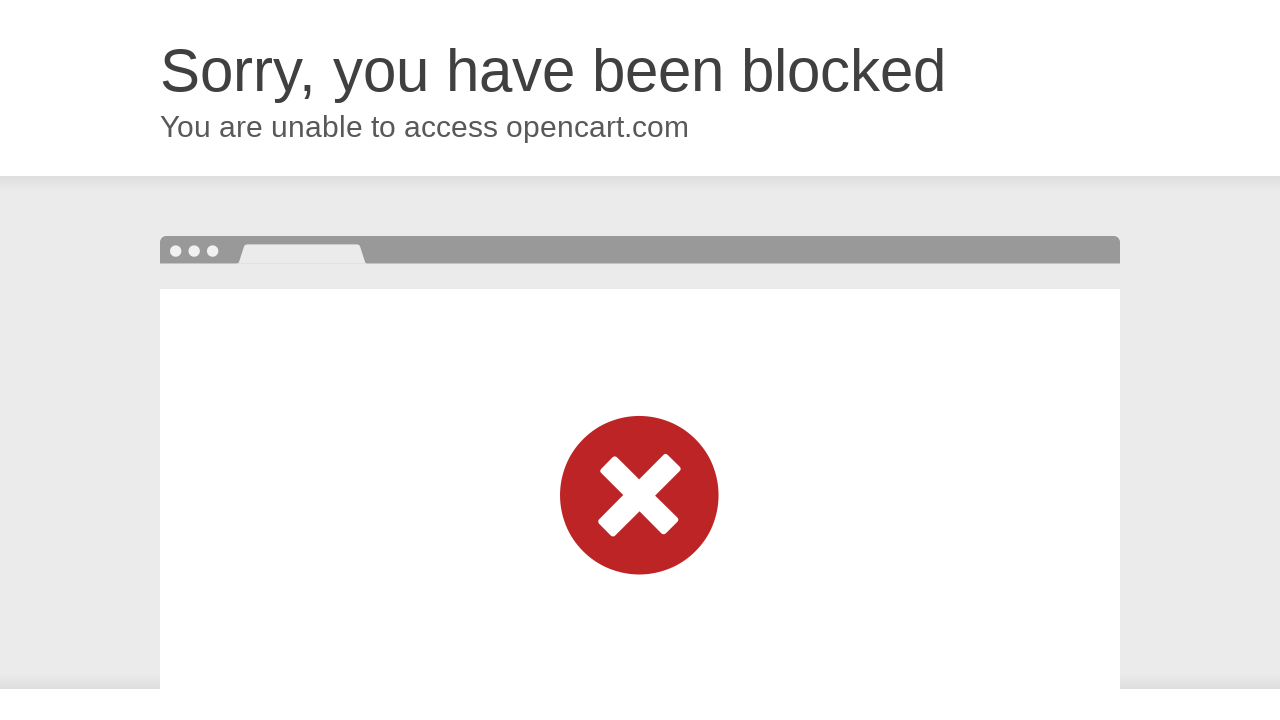

opencart.com window loaded and ready
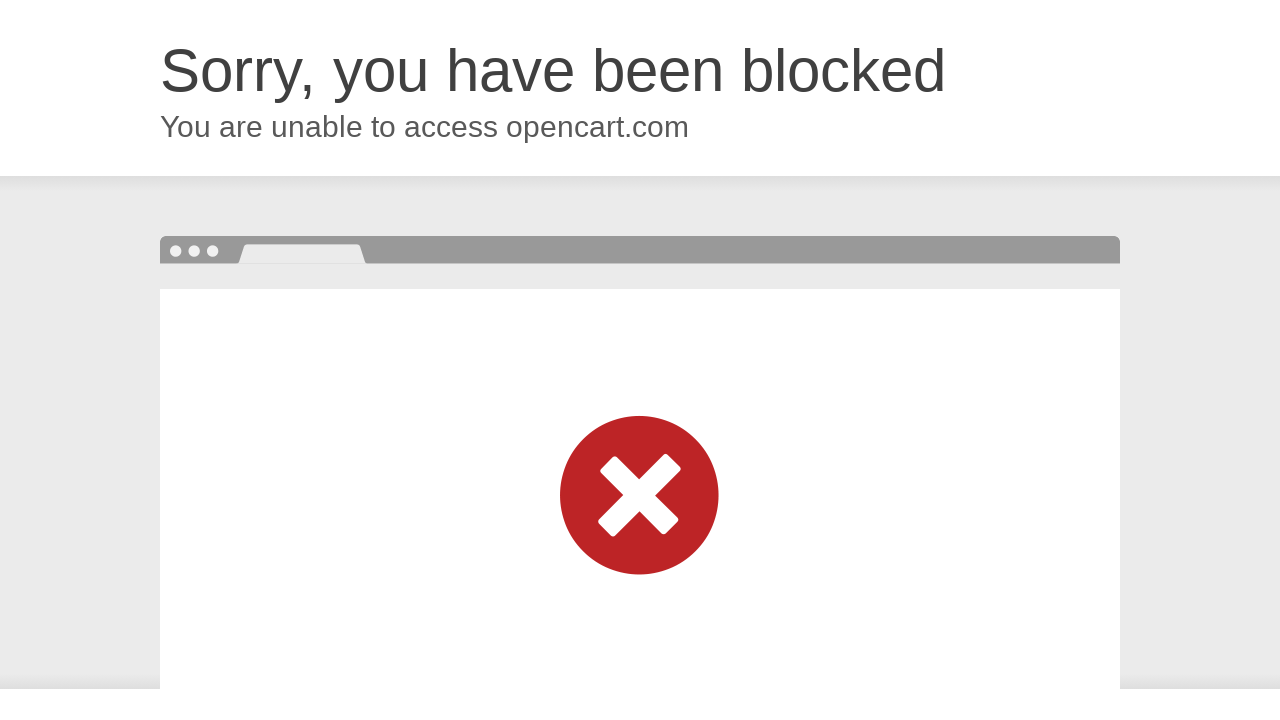

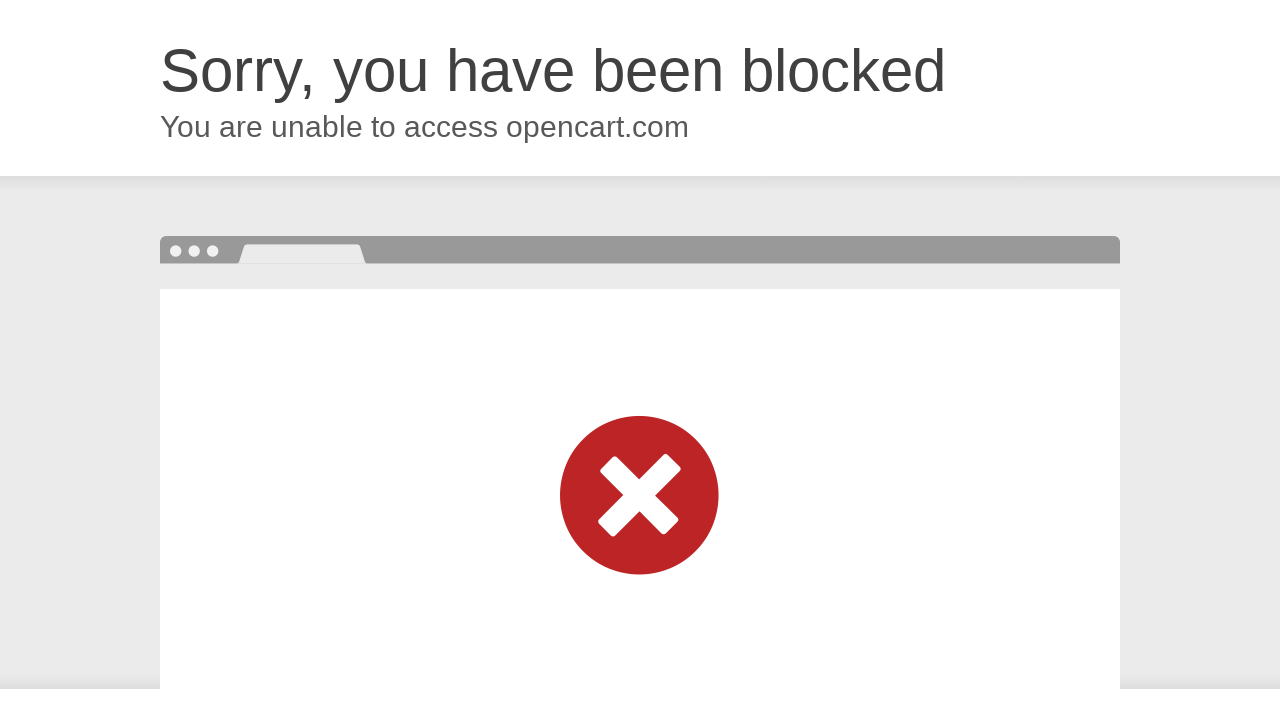